Tests multi-window handling by clicking a button that opens a new window, switching between windows, and verifying window titles

Starting URL: https://support.google.com/mail/answer/56256?hl=en

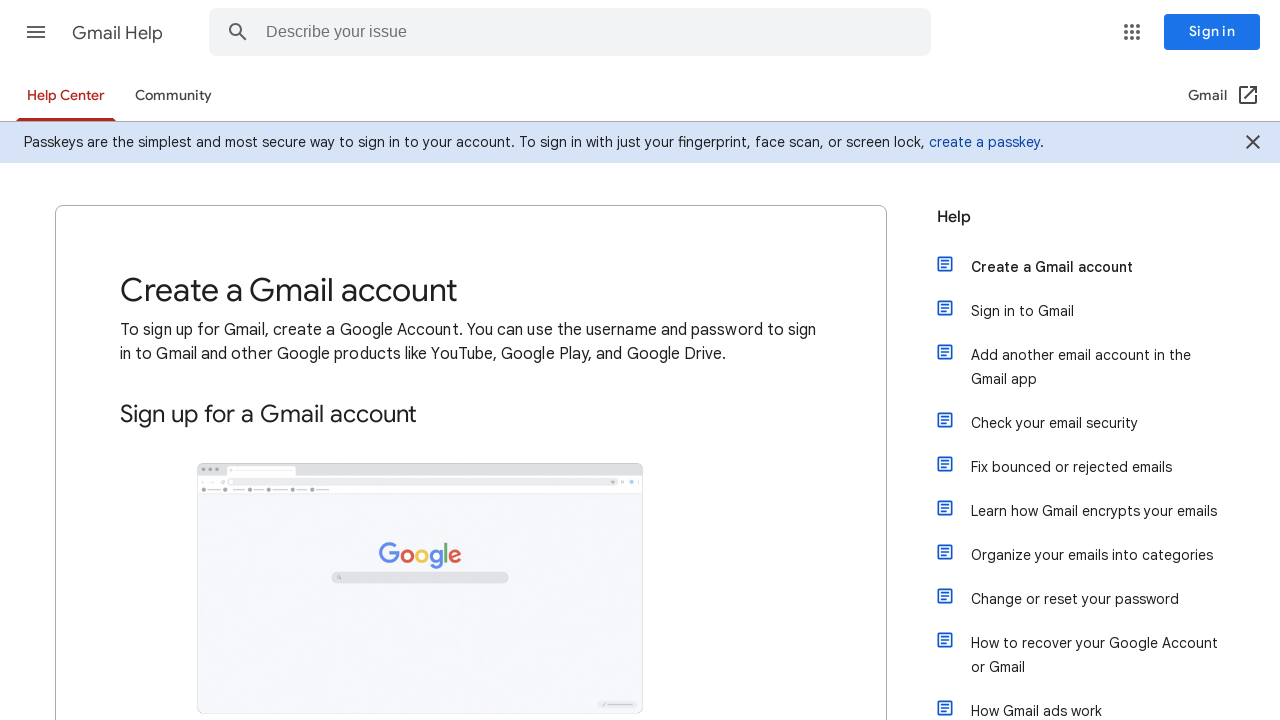

Clicked action button to open new window at (204, 360) on a.action-button
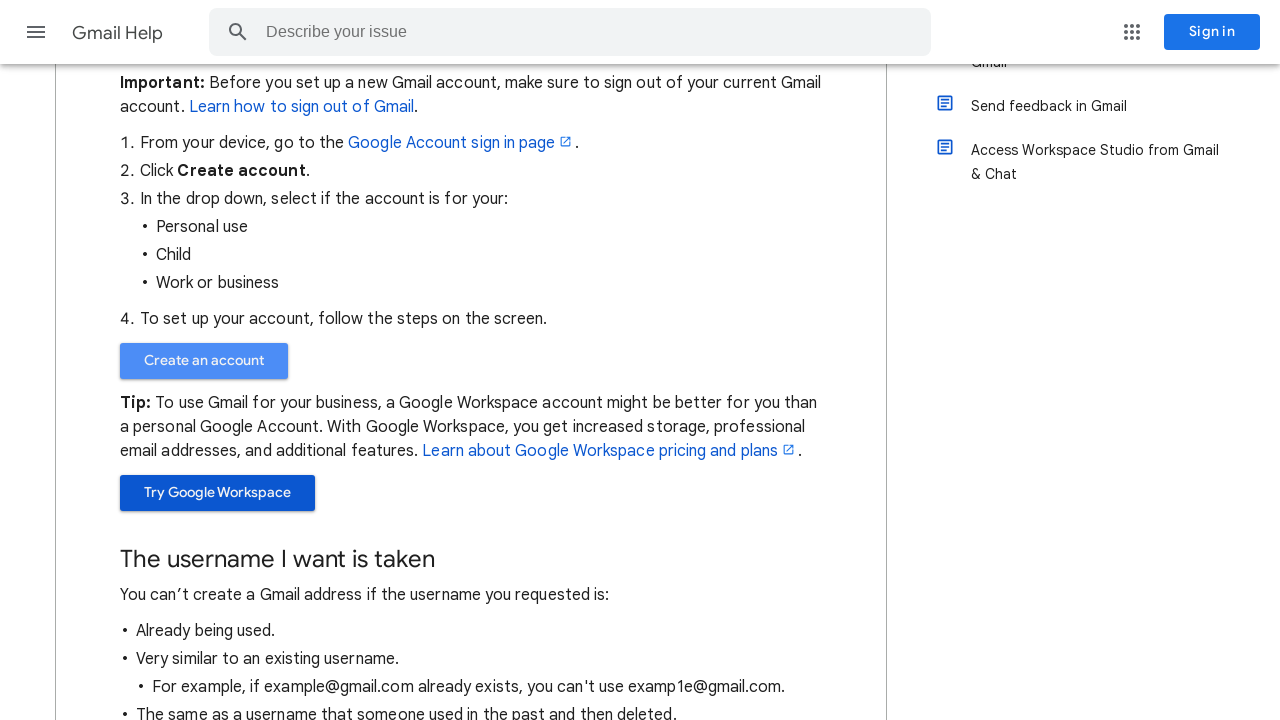

New page loaded
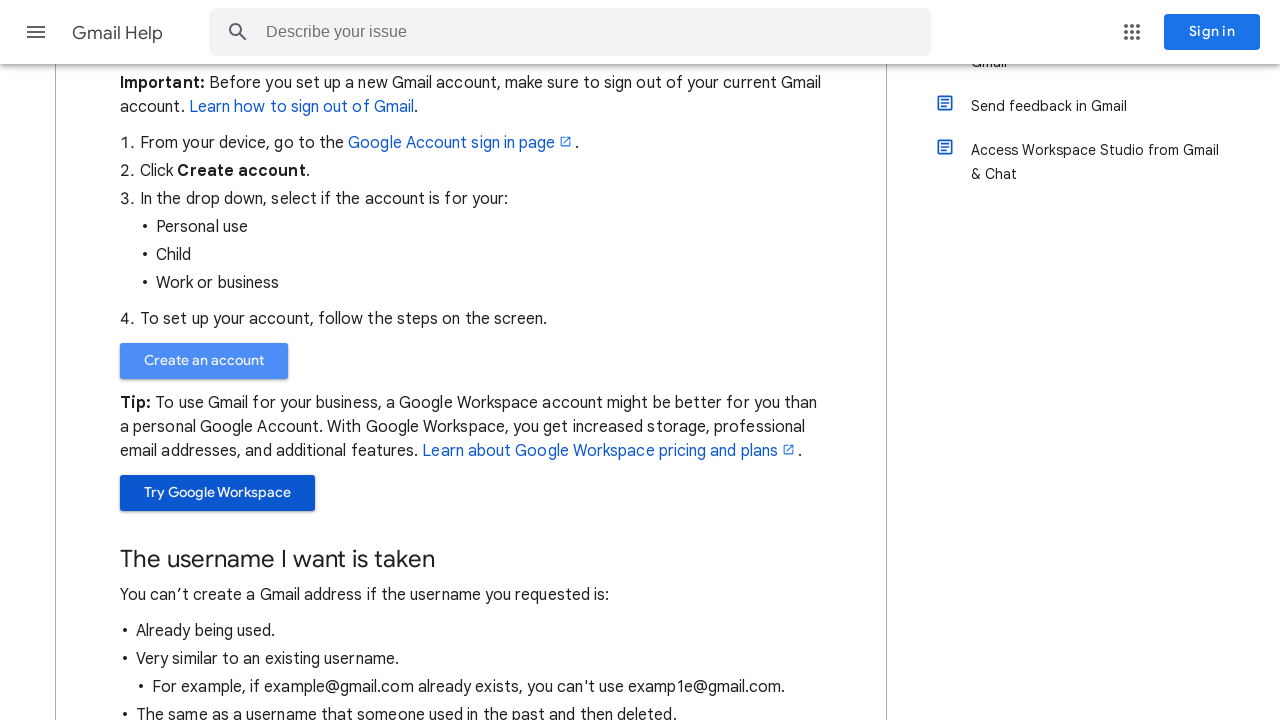

Retrieved child window title: Sign in - Google Accounts
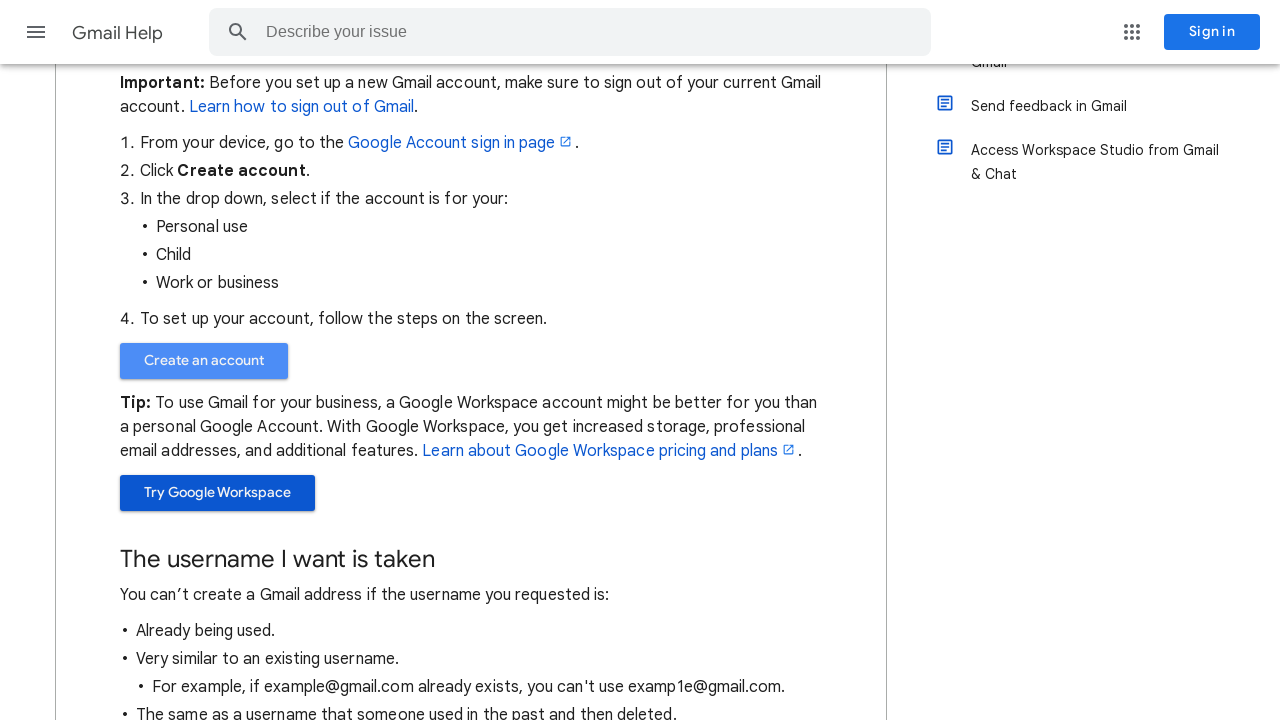

Closed child window
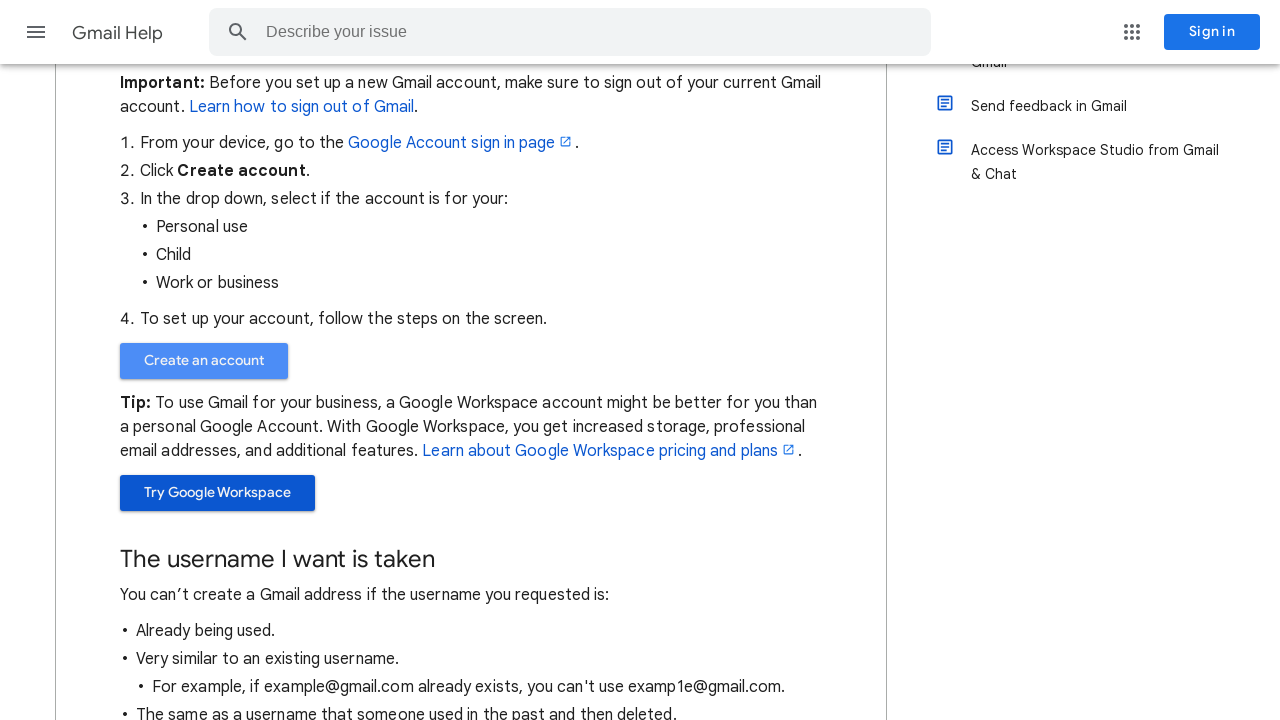

Retrieved parent window title: Create a Gmail account - Gmail Help
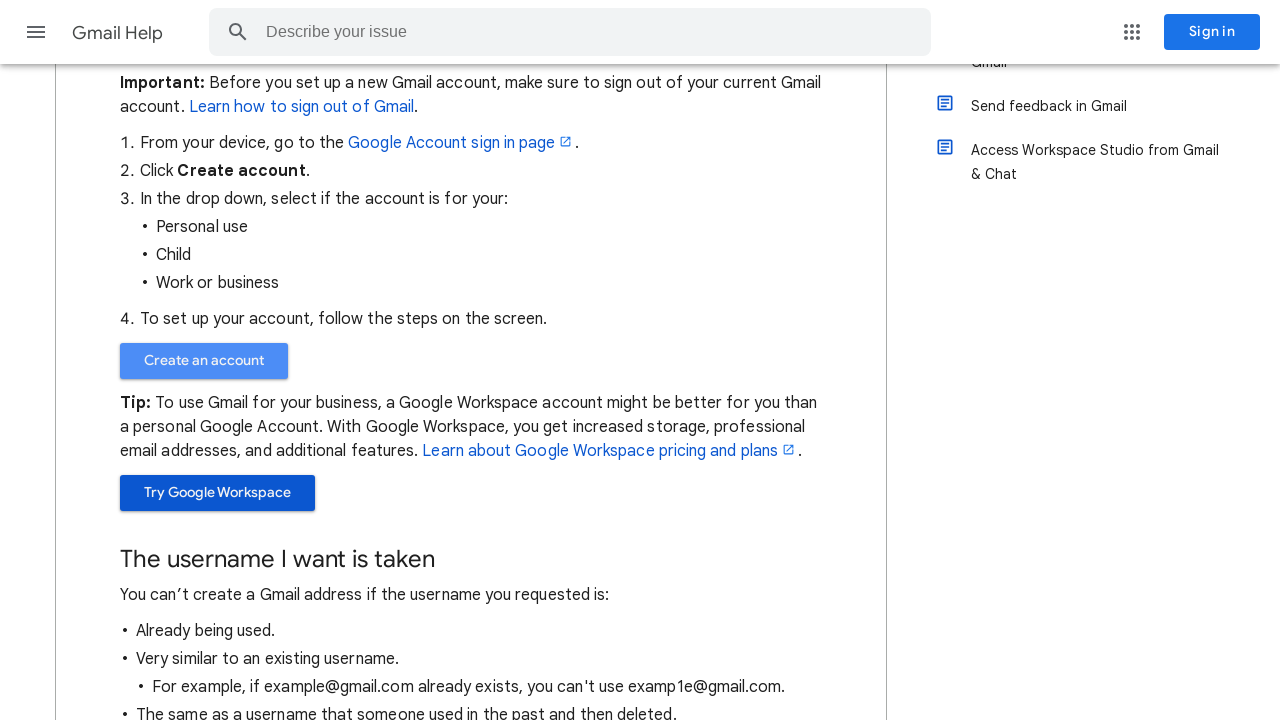

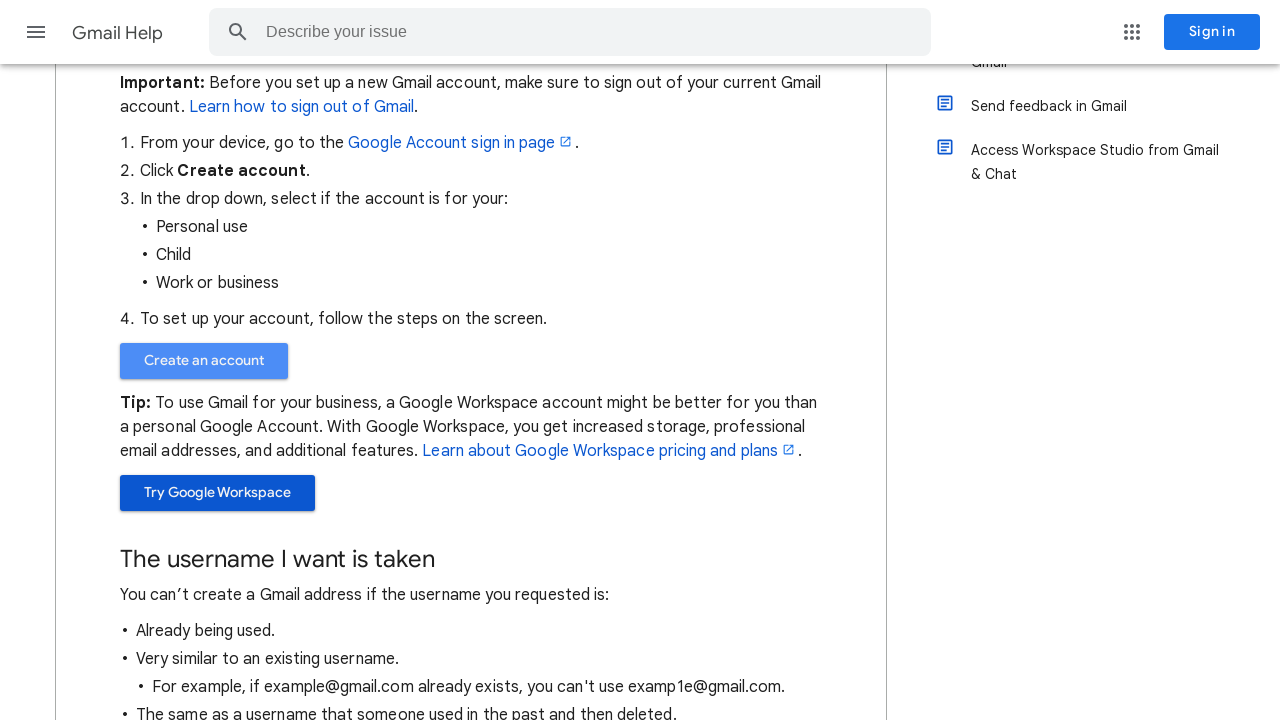